Tests form interaction by filling a name input field using XPath selector and checking a checkbox for Sunday

Starting URL: https://testautomationpractice.blogspot.com/

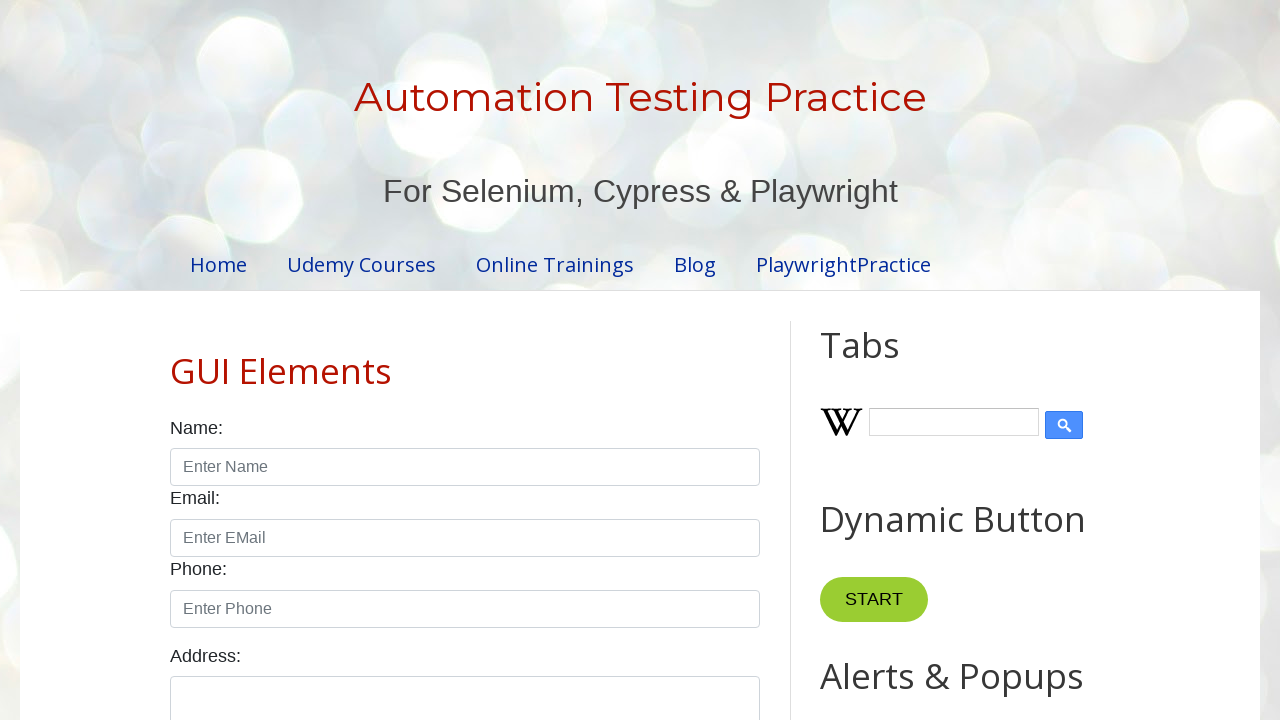

Filled name input field with 'java' using XPath selector on xpath=//input[@id="name"]
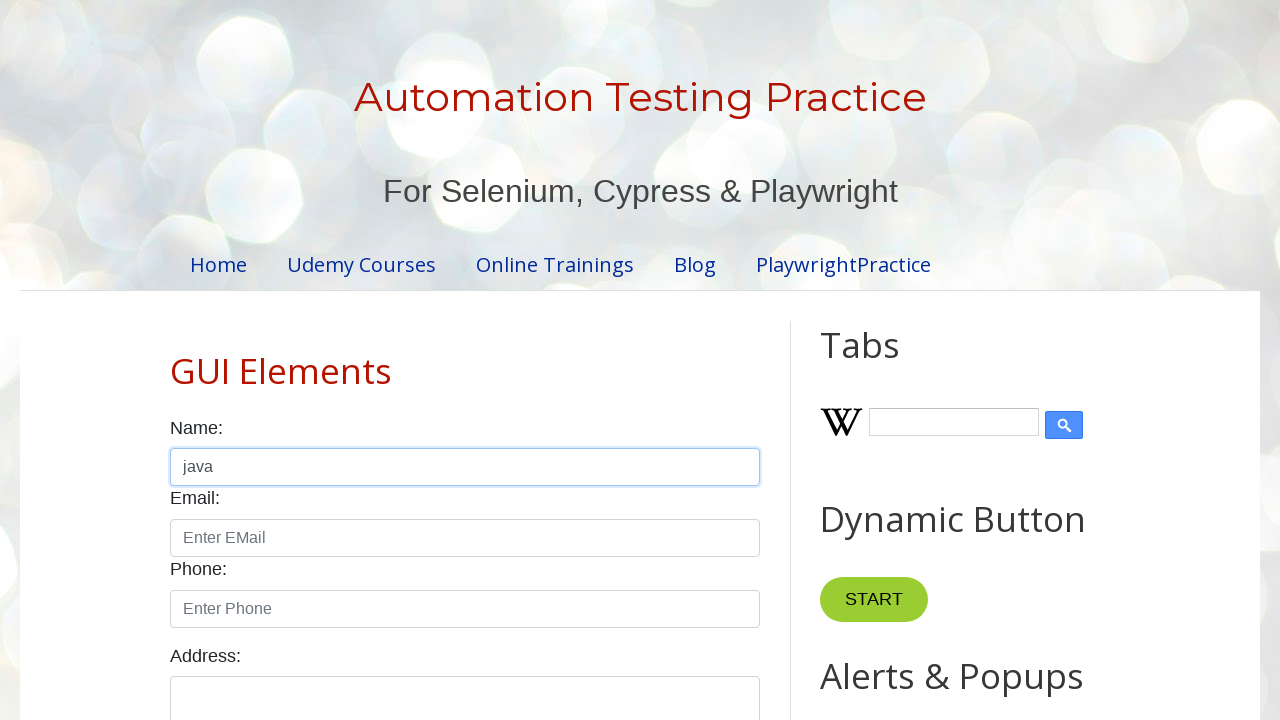

Checked the Sunday checkbox at (176, 360) on #sunday
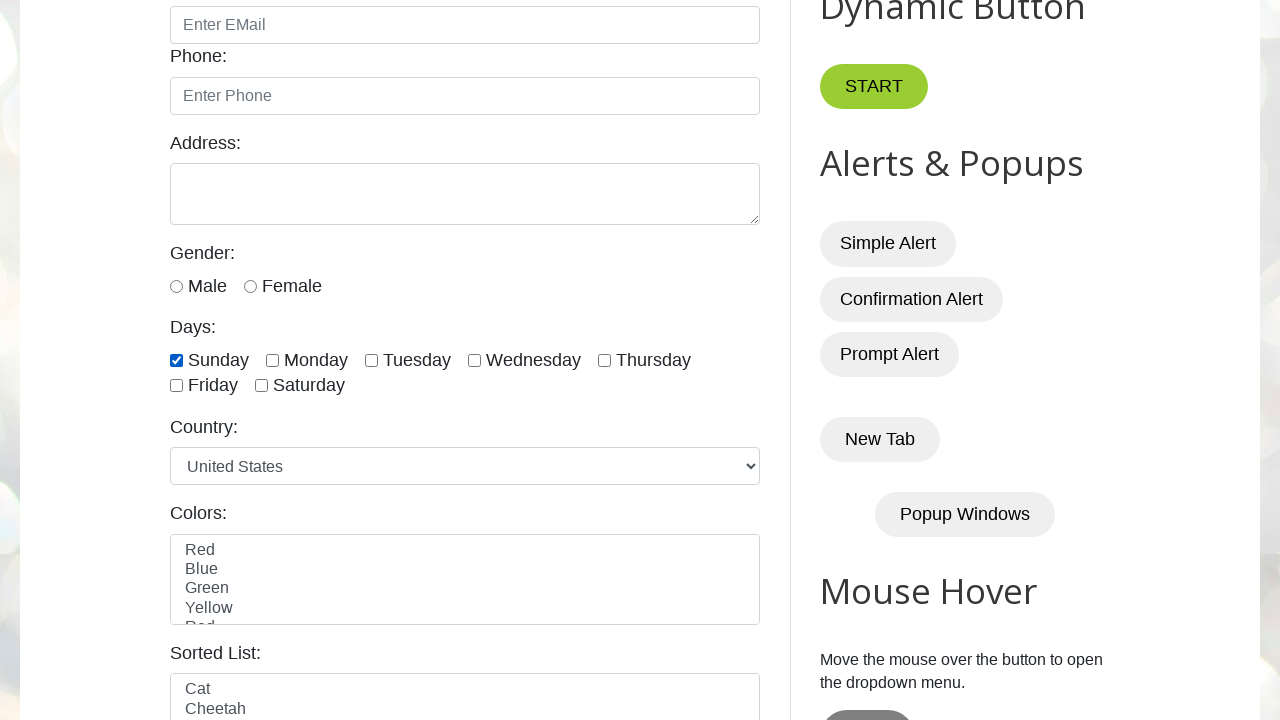

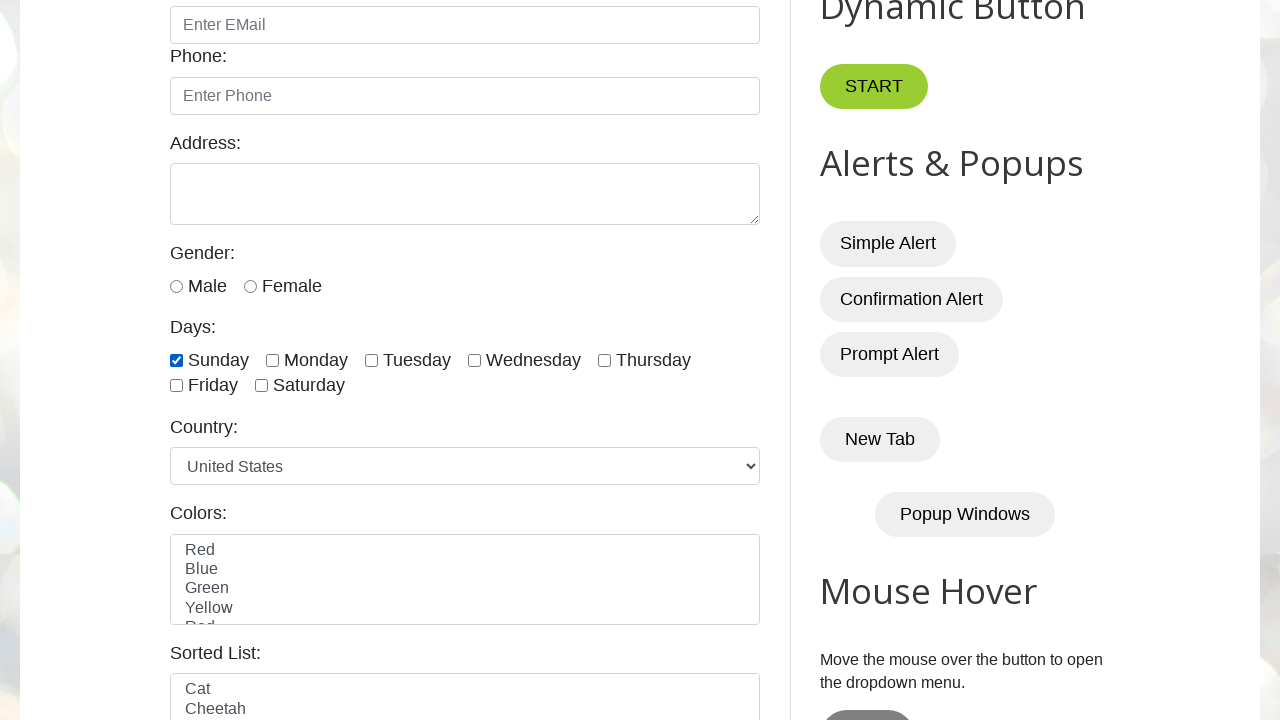